Tests a text box form by filling in user name, email, current address, and permanent address fields, then submitting the form

Starting URL: https://demoqa.com/text-box

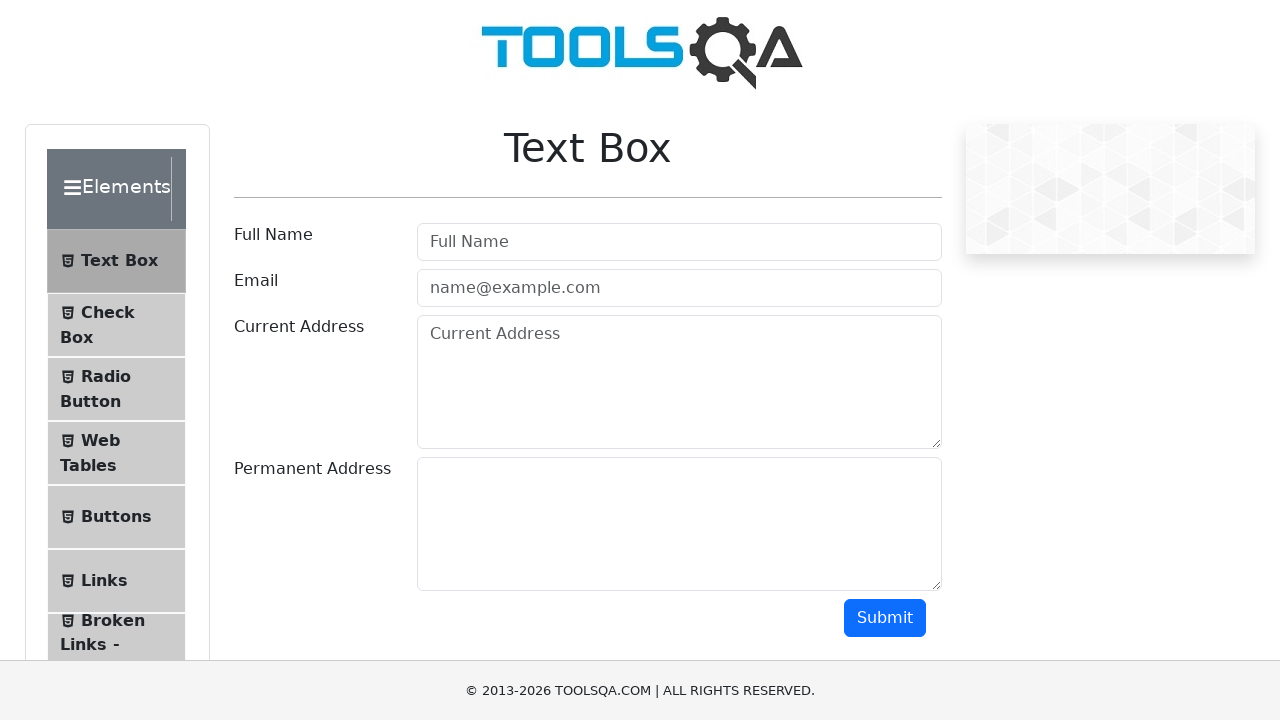

Filled user name field with 'Oleg Fedorov' on #userName
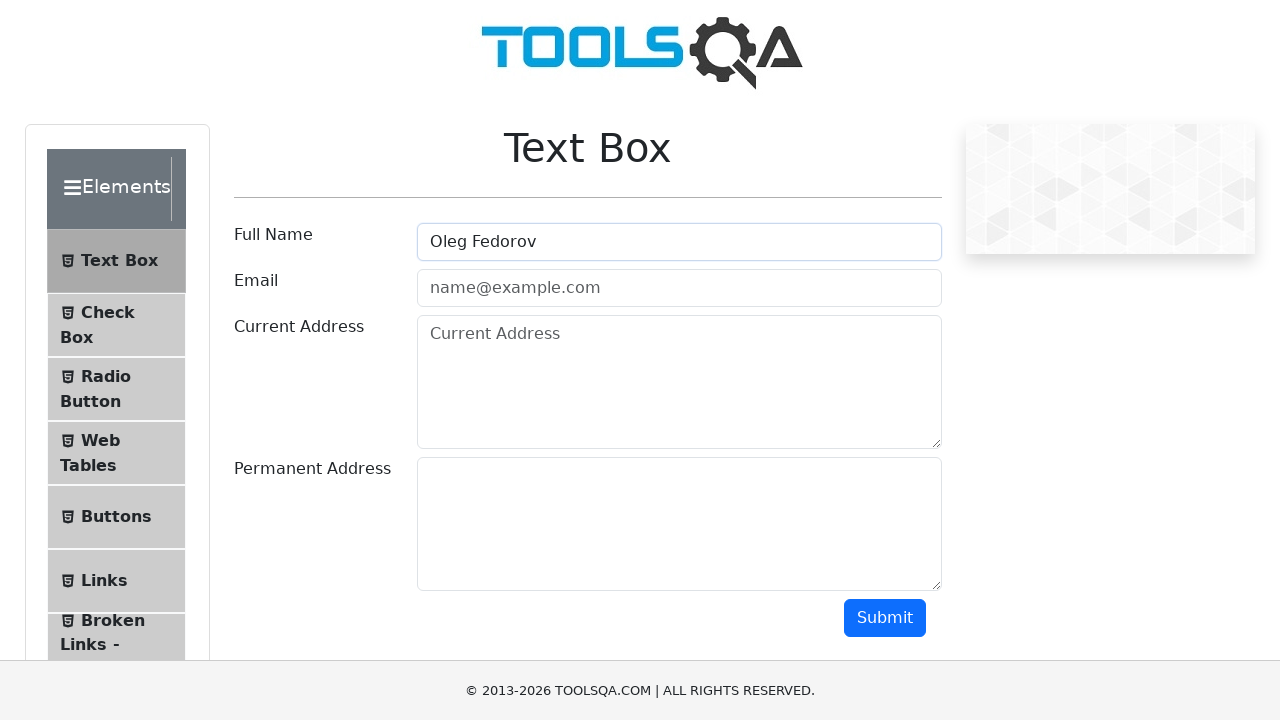

Filled email field with 'ozymberg@yhooo.org' on input[placeholder='name@example.com']
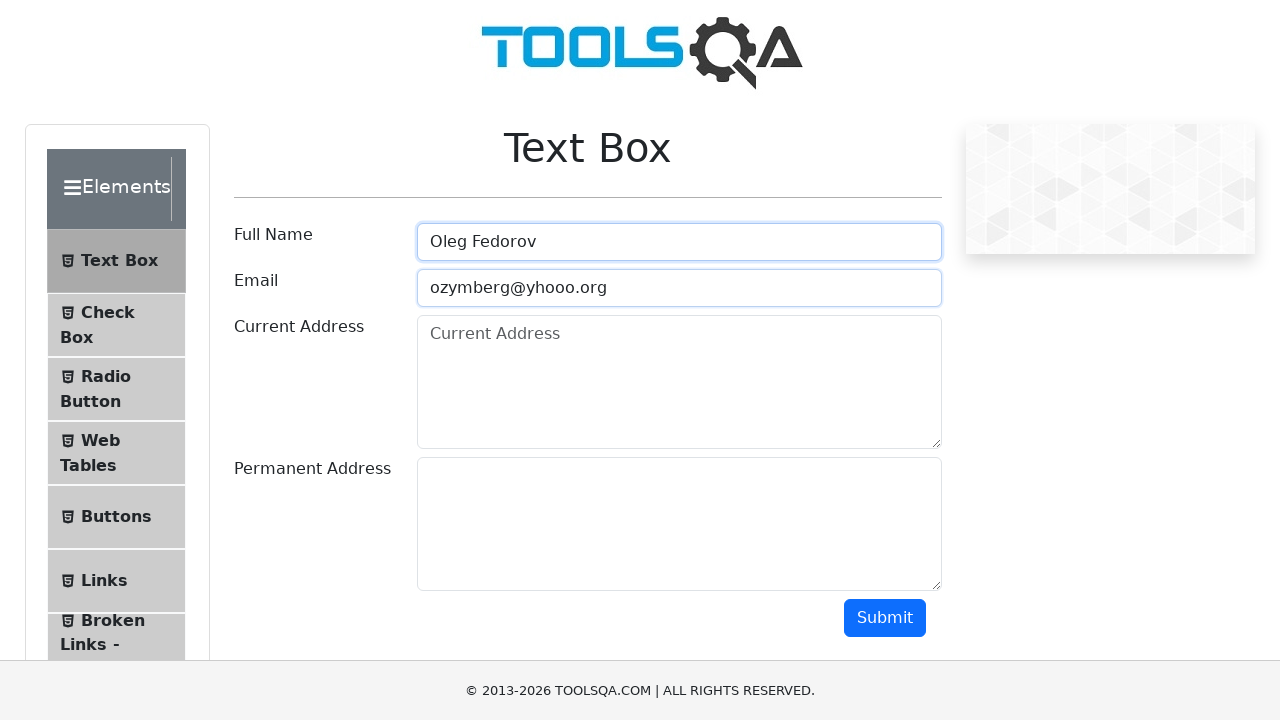

Filled current address field with 'Oxen street 3' on #currentAddress
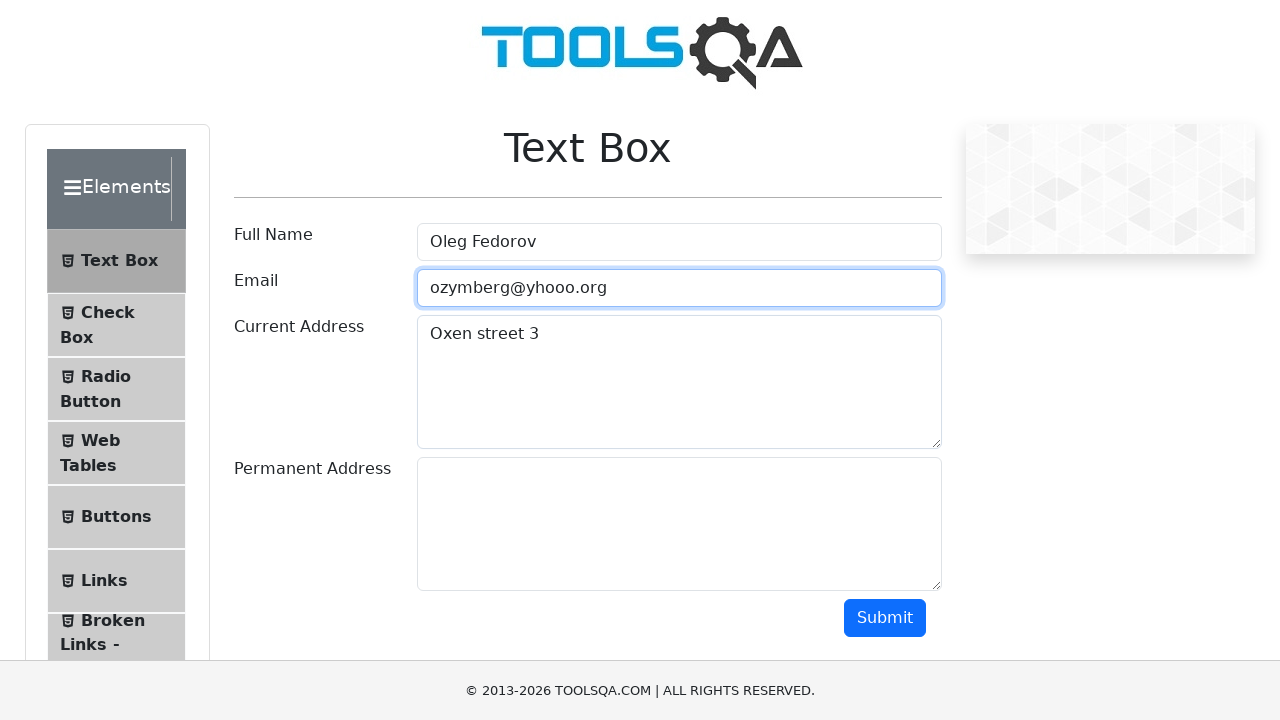

Filled permanent address field with 'Victory 2G' on #permanentAddress
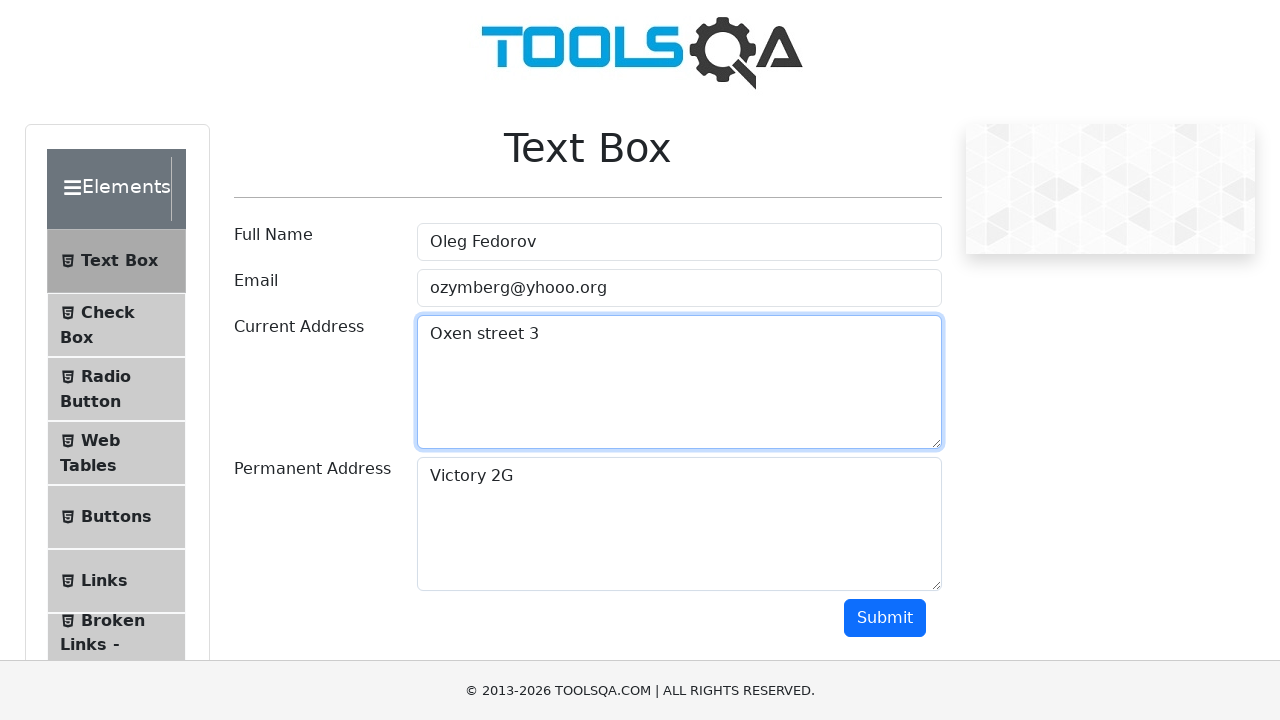

Clicked submit button to submit the text box form at (885, 618) on #submit
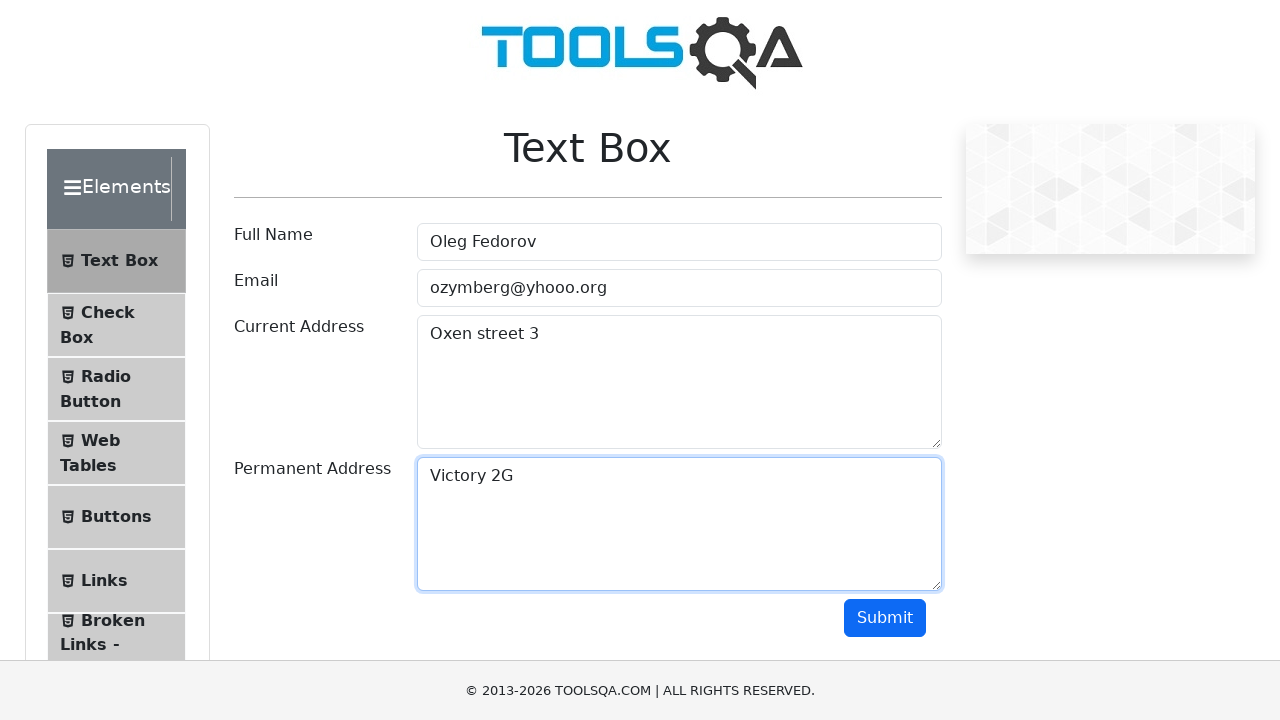

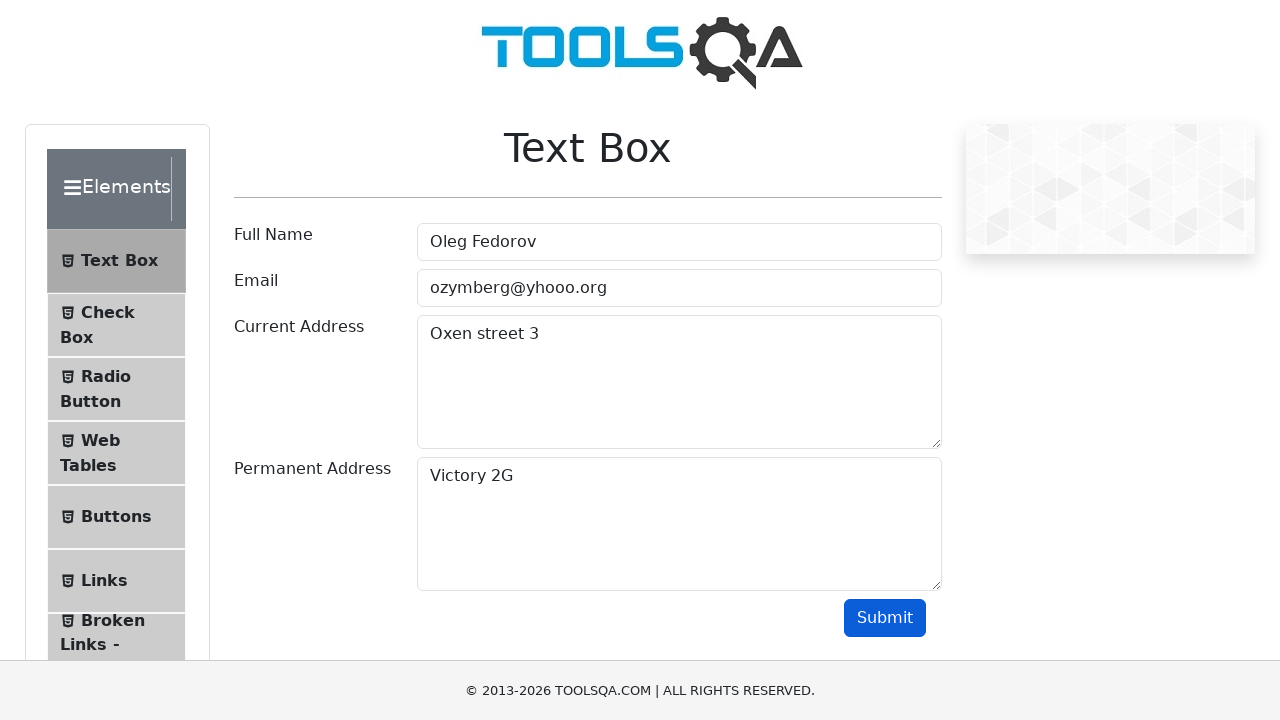